Navigates to an Angular demo application and clicks on the library navigation button to access the library section.

Starting URL: https://rahulshettyacademy.com/angularAppdemo/

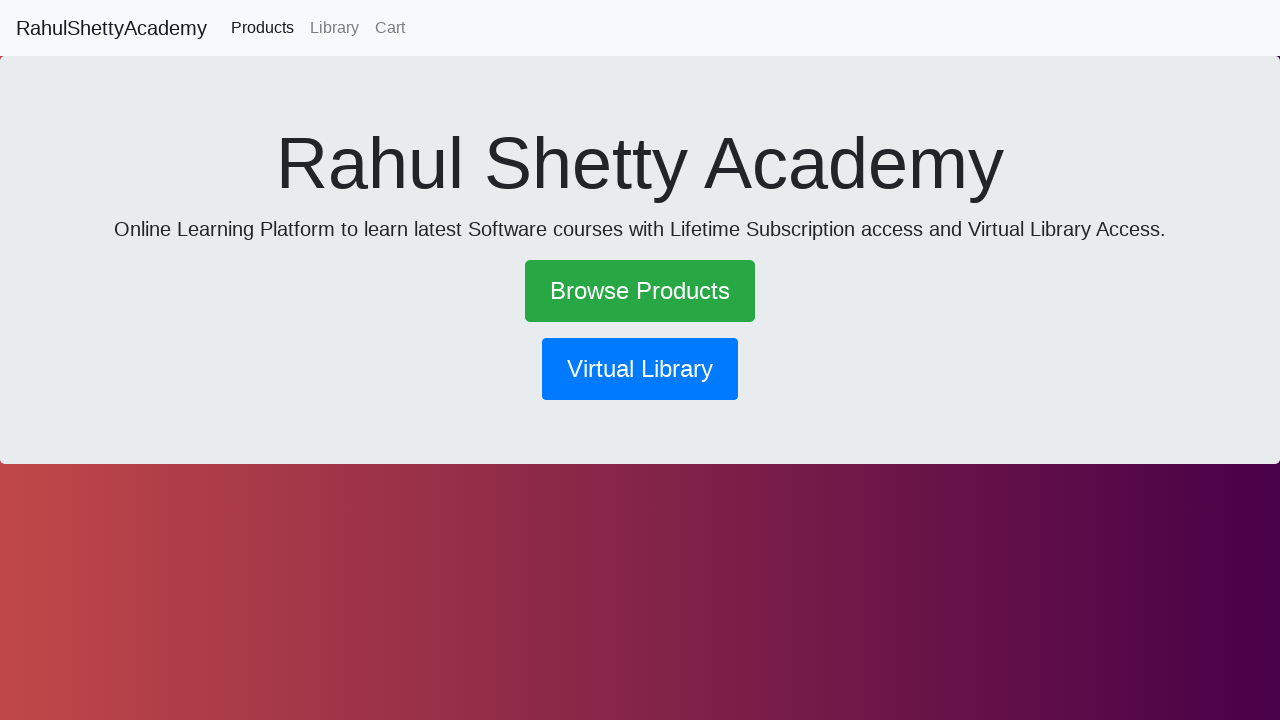

Clicked the library navigation button at (640, 369) on button[routerlink*='library']
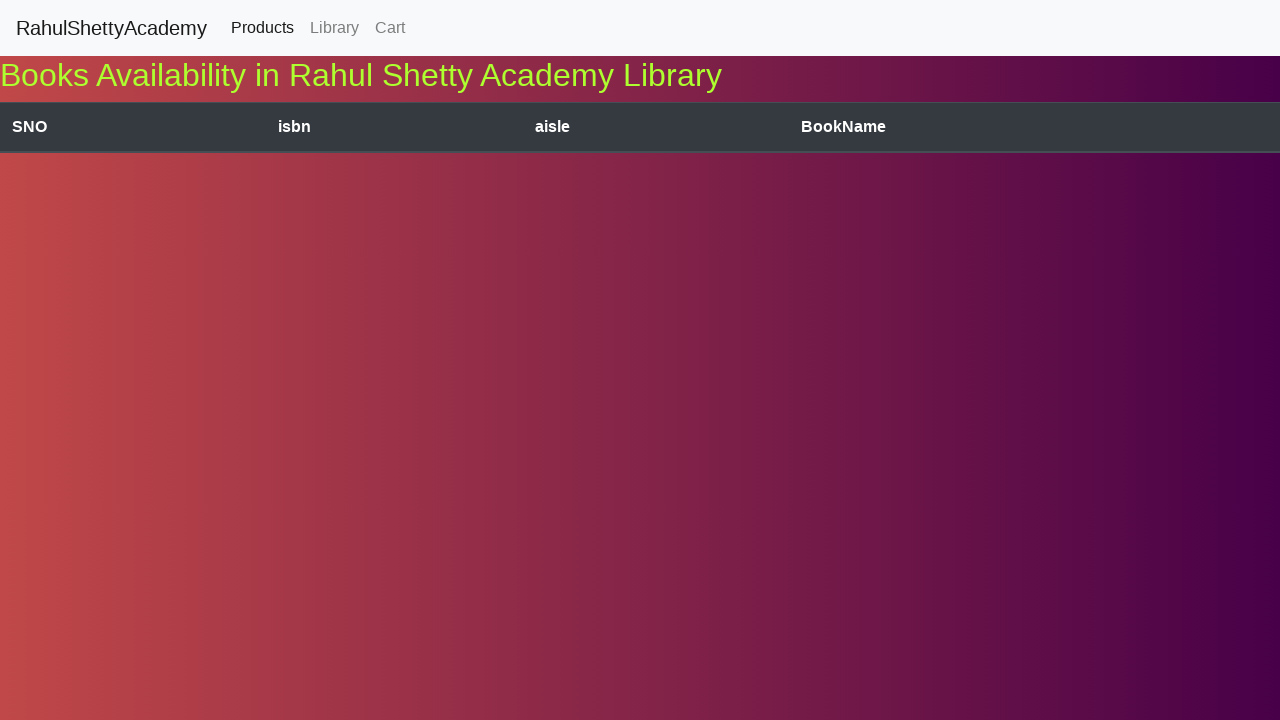

Navigation to library section completed
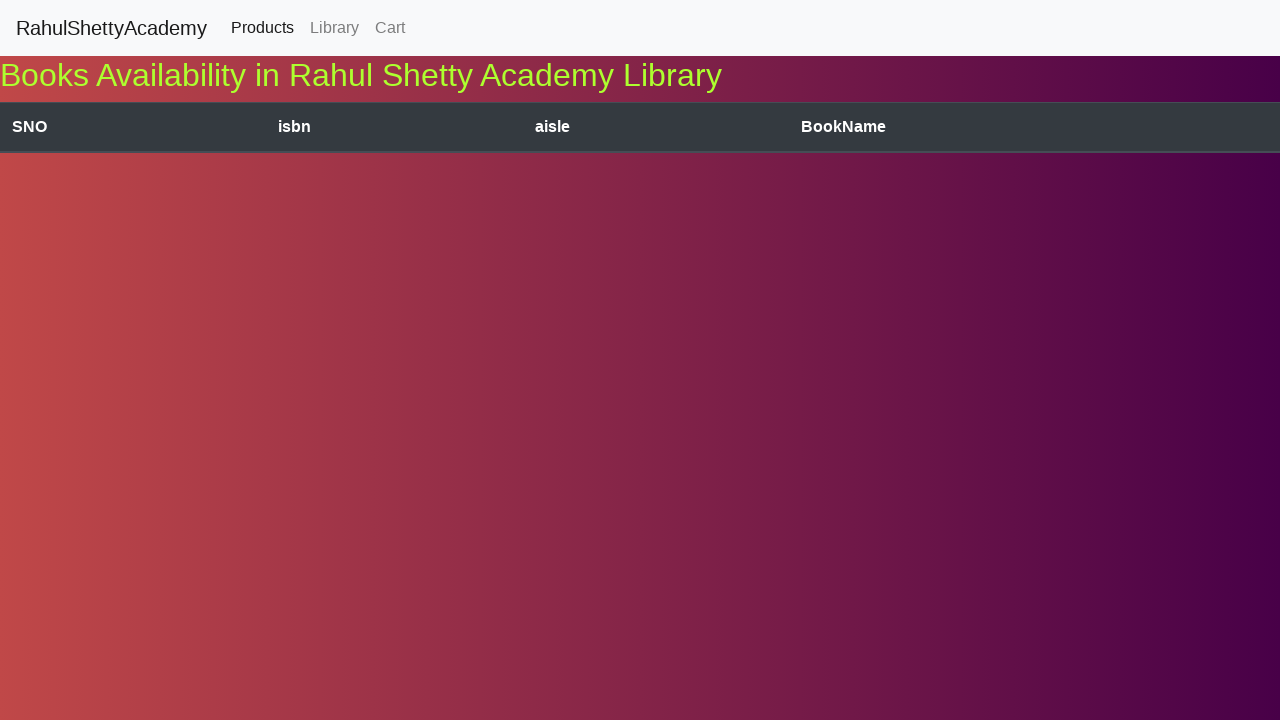

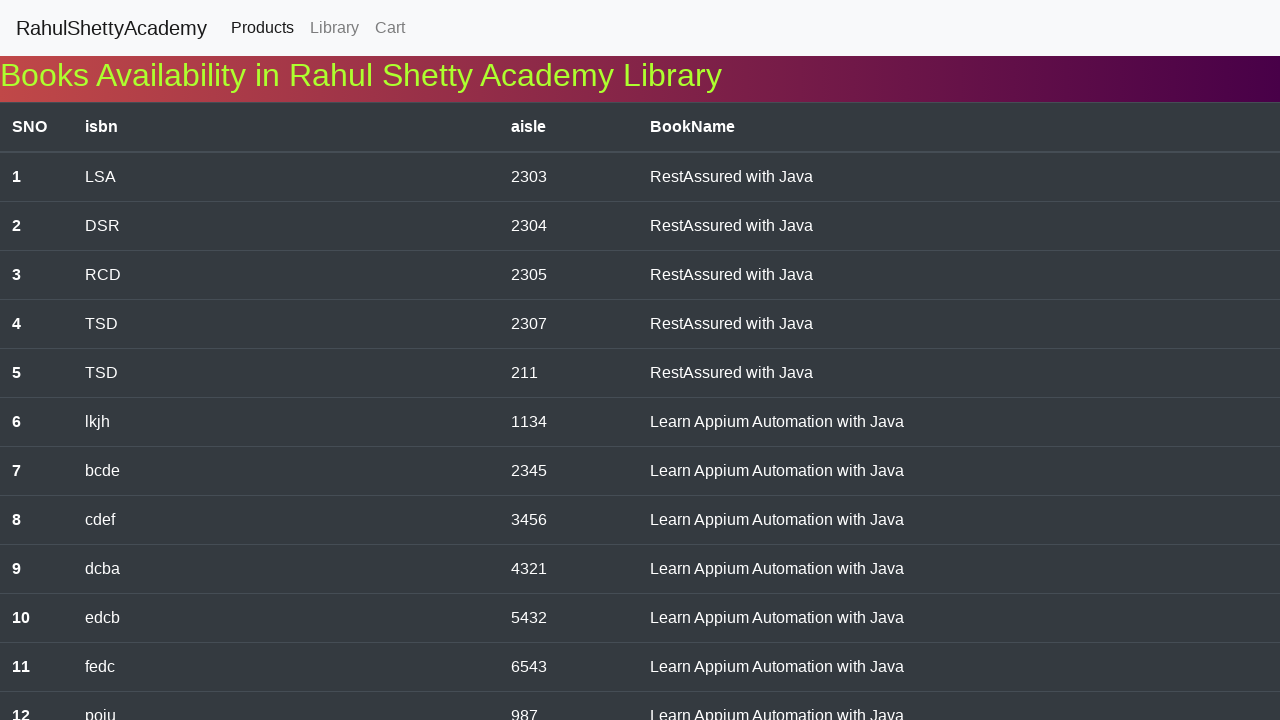